Tests drag-and-drop functionality on the jQuery UI droppable demo page by switching to the demo iframe and dragging an element to a drop target.

Starting URL: https://jqueryui.com/droppable/

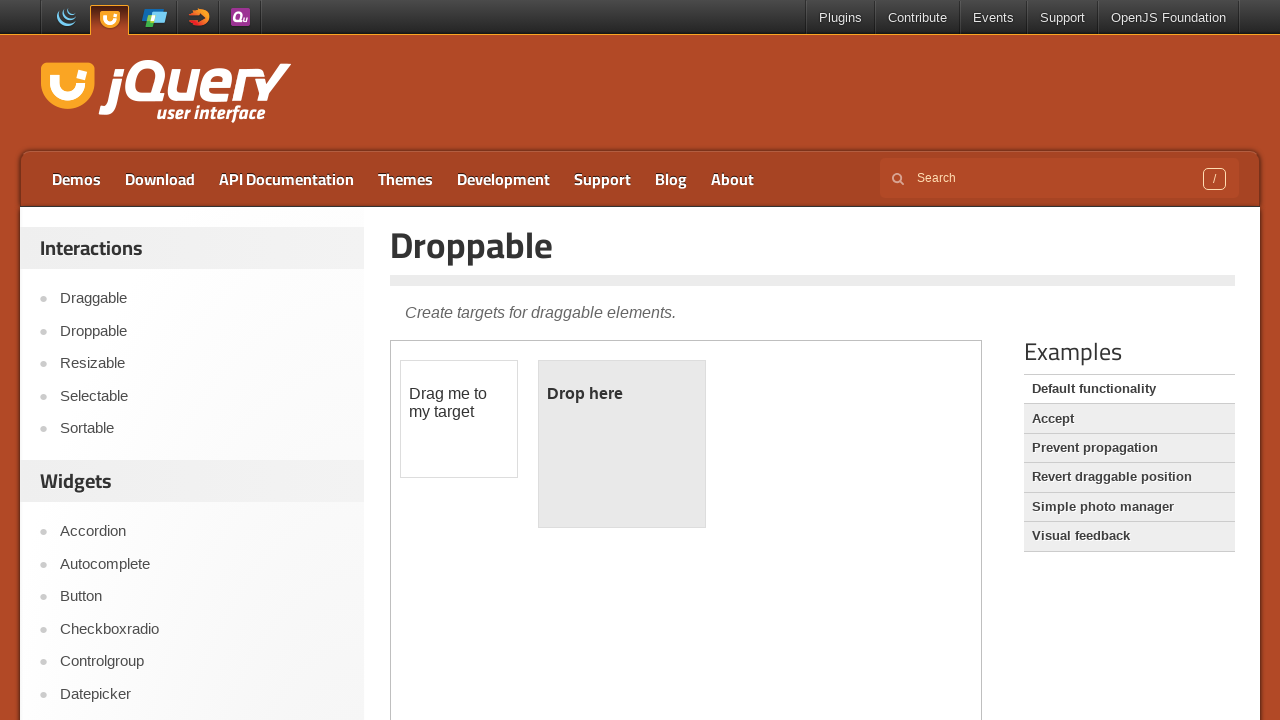

Navigated to jQuery UI droppable demo page
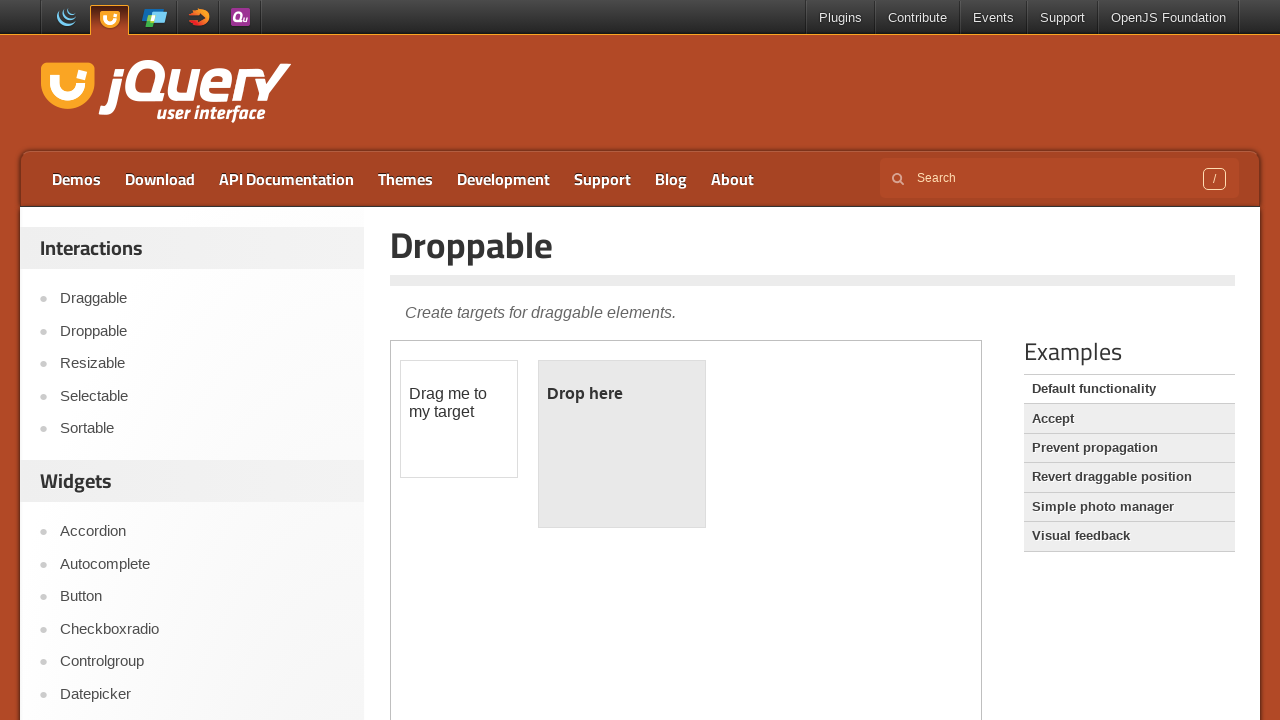

Located and switched to demo iframe
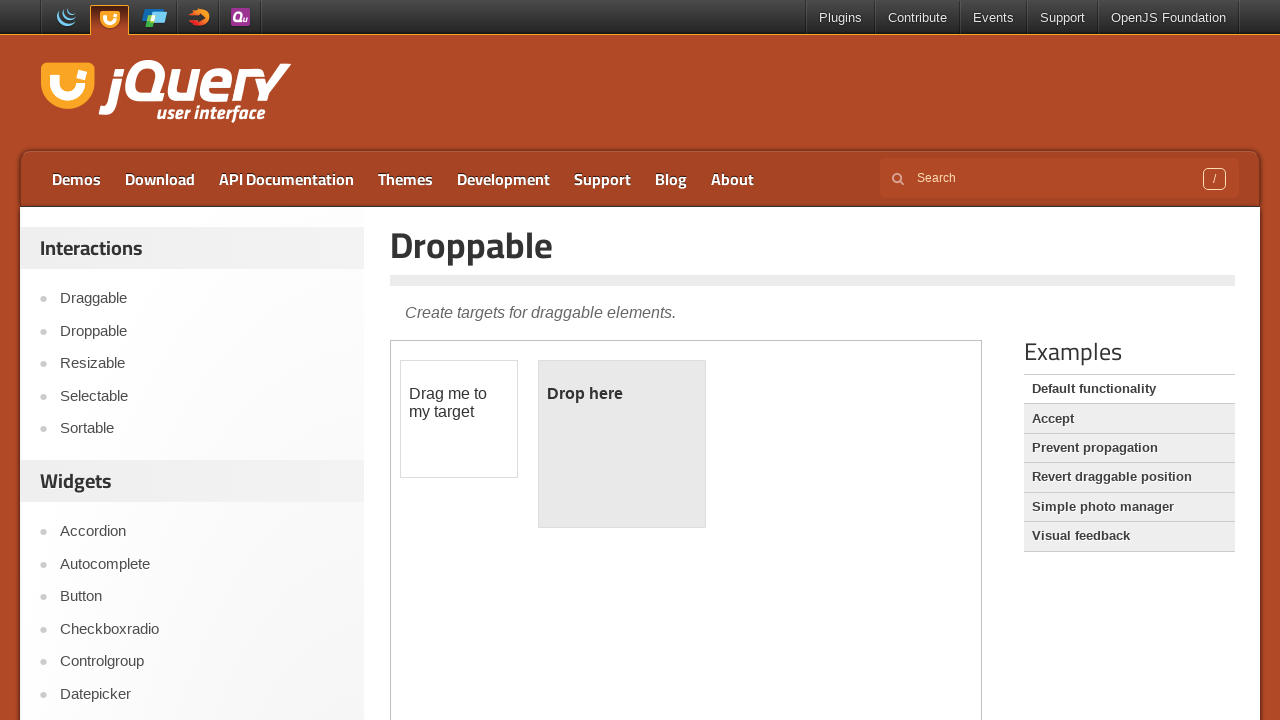

Clicked on draggable element at (459, 419) on iframe.demo-frame >> nth=0 >> internal:control=enter-frame >> #draggable
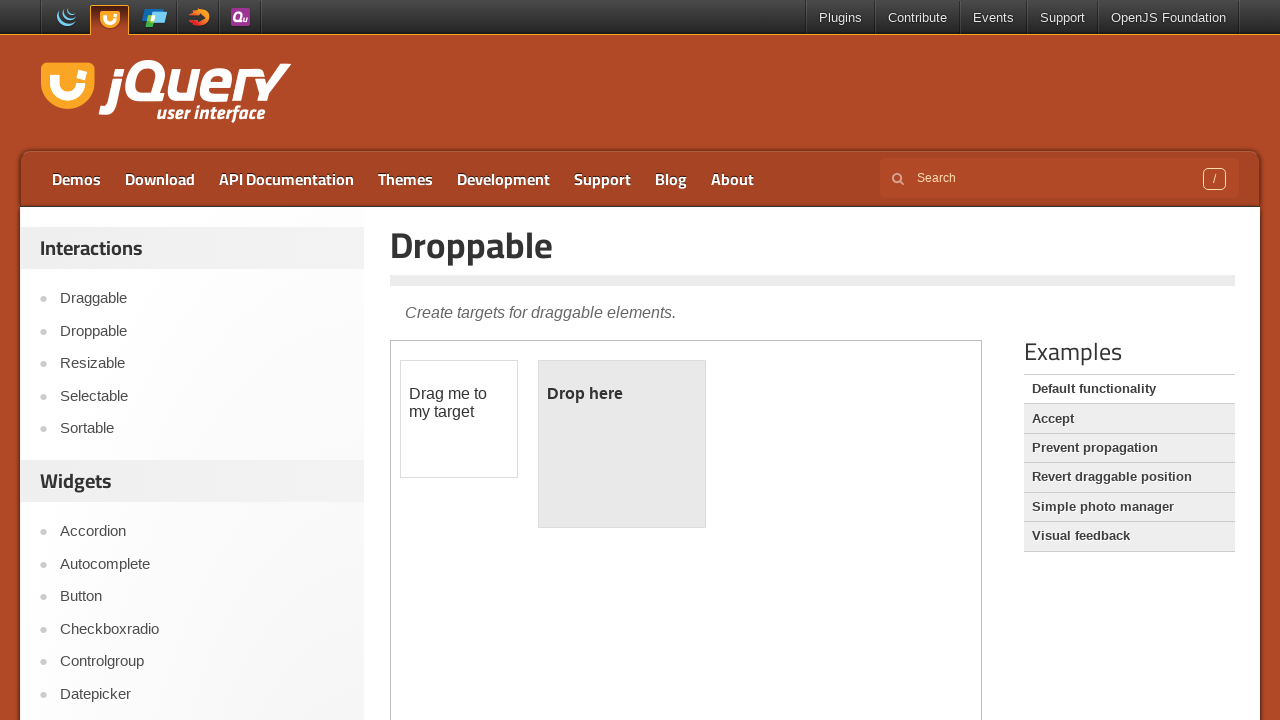

Located source (draggable) and target (droppable) elements
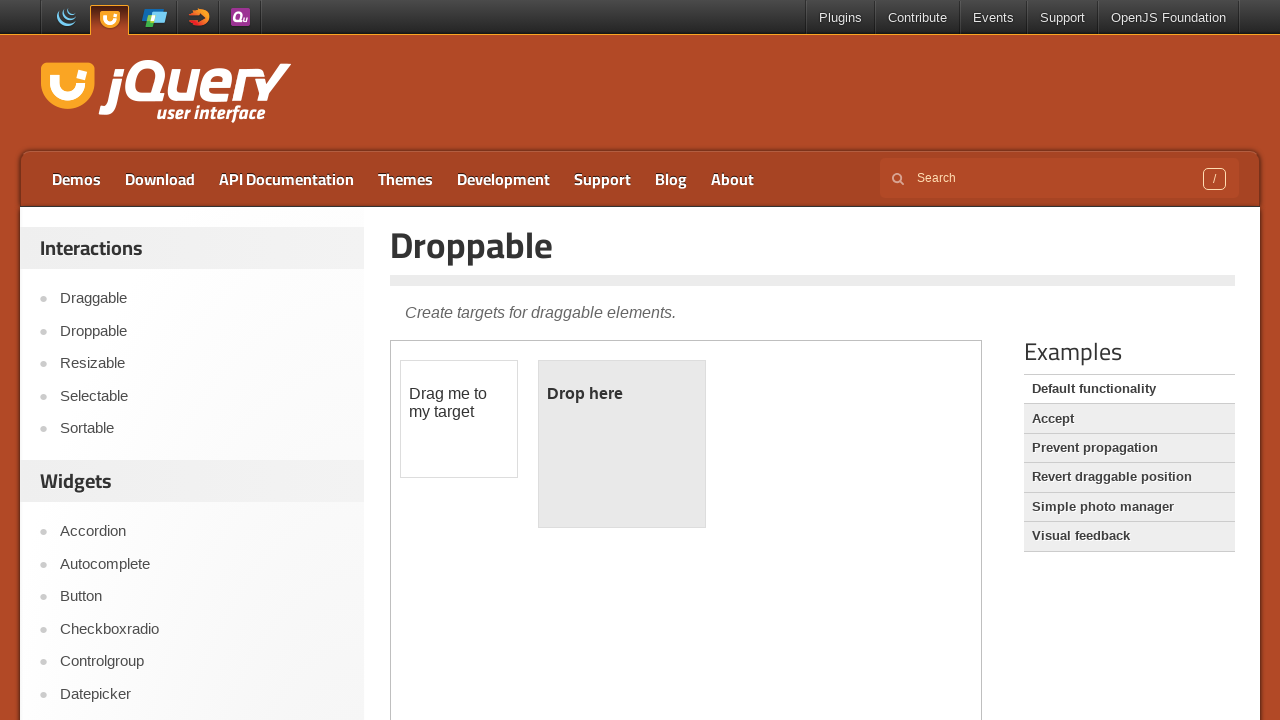

Dragged element to drop target successfully at (622, 444)
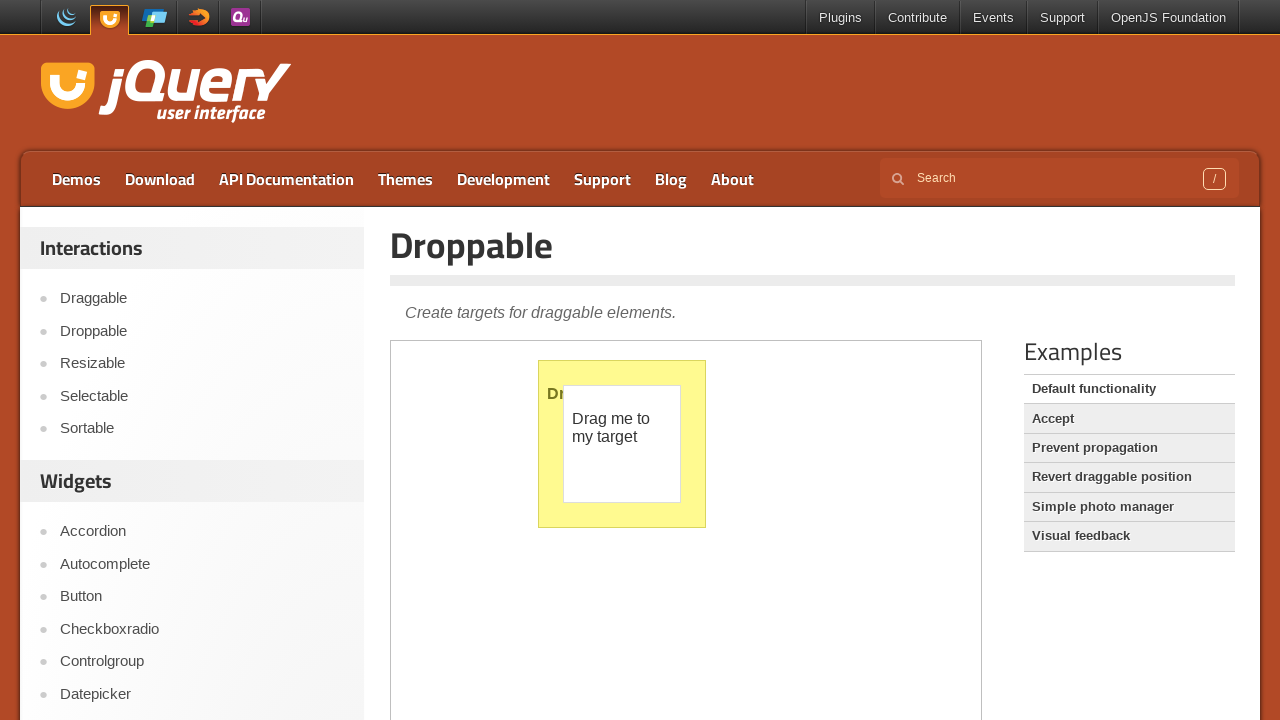

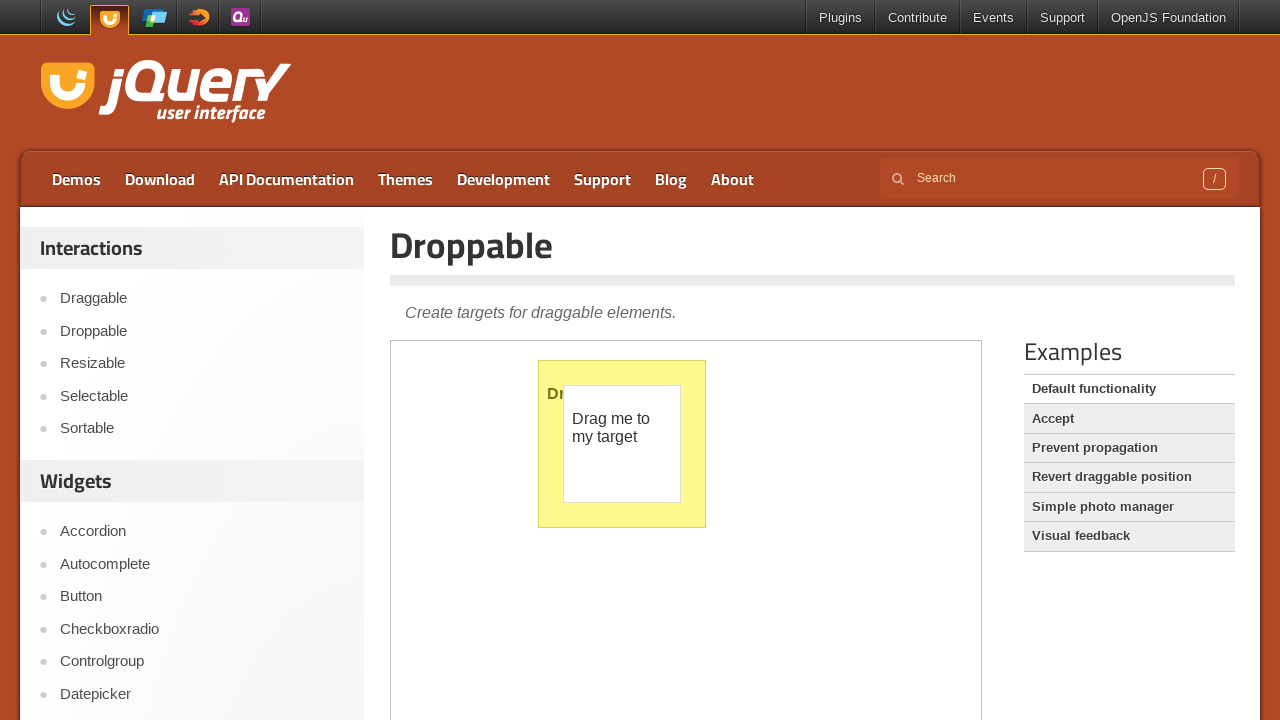